Tests hover functionality by hovering over an avatar image and verifying that the caption/additional information becomes visible on the page.

Starting URL: http://the-internet.herokuapp.com/hovers

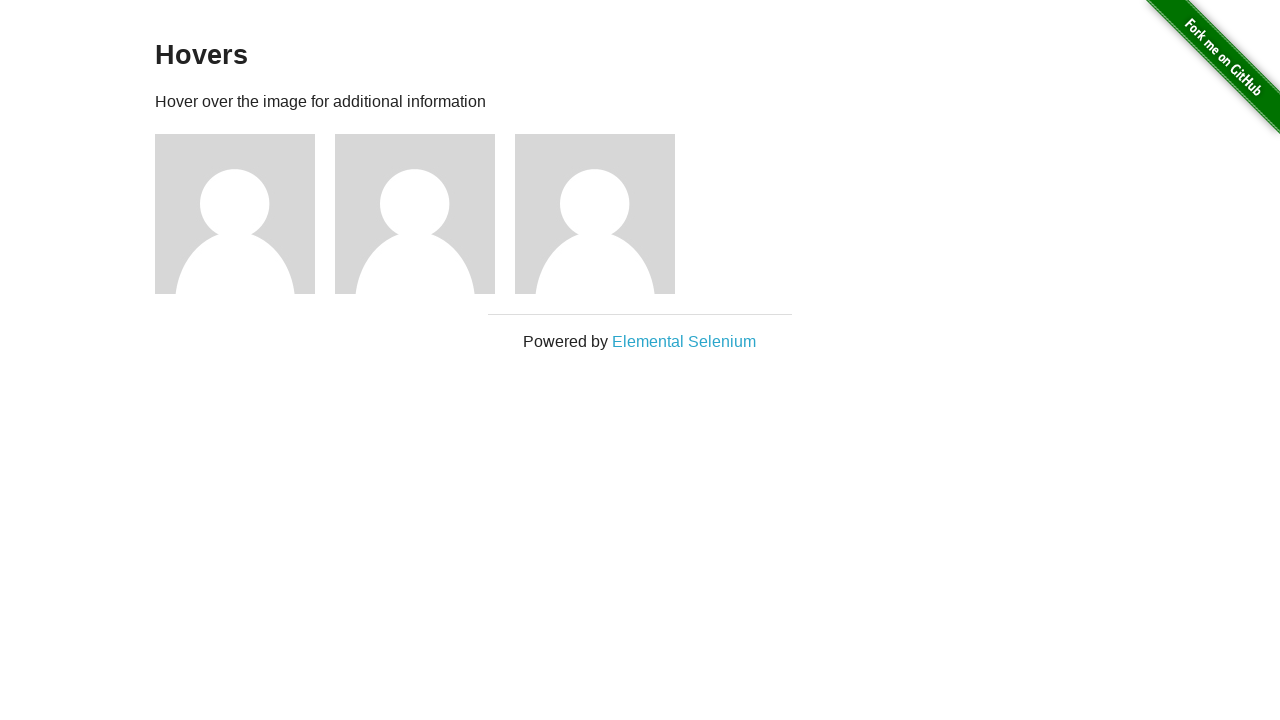

Located the first avatar element
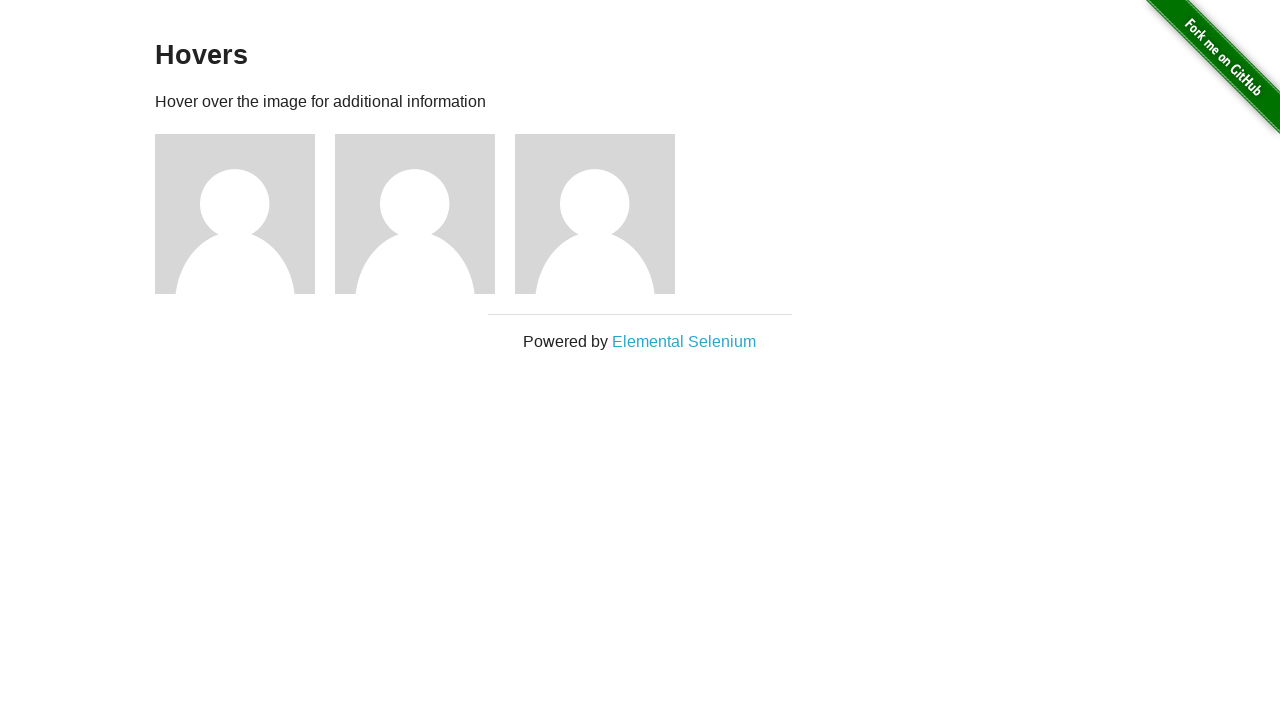

Hovered over the avatar element at (245, 214) on .figure >> nth=0
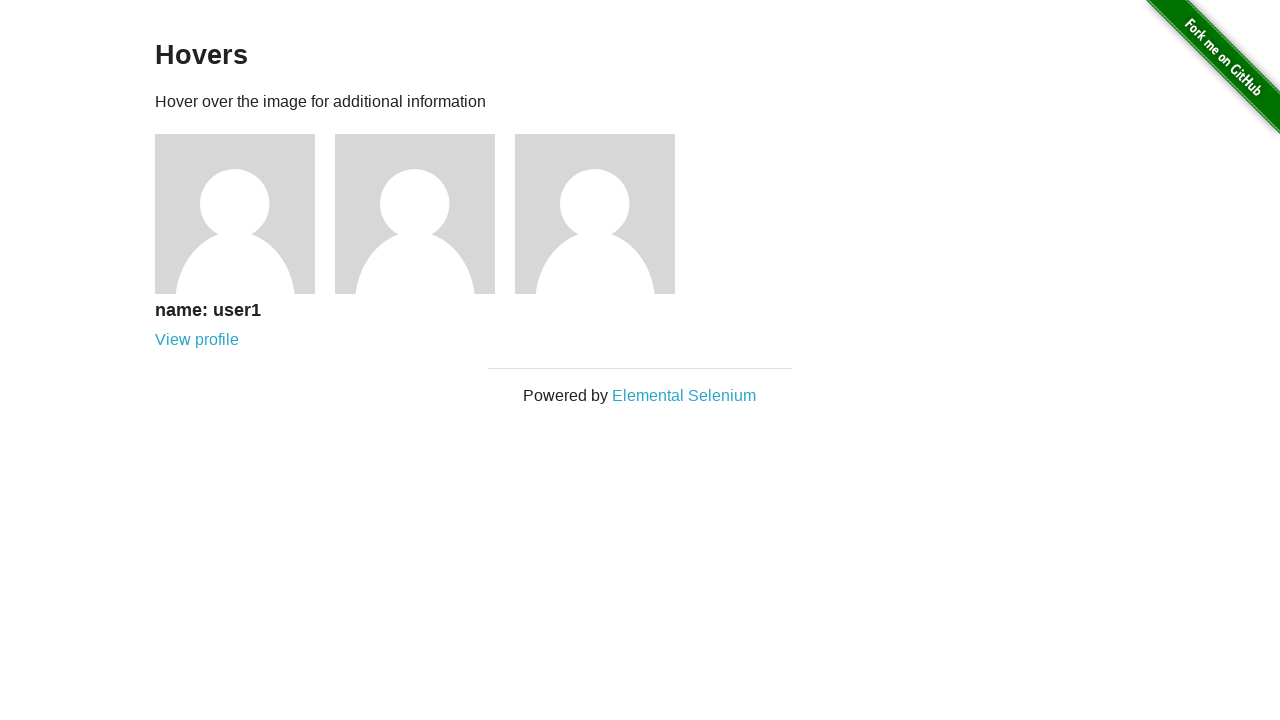

Located the caption element
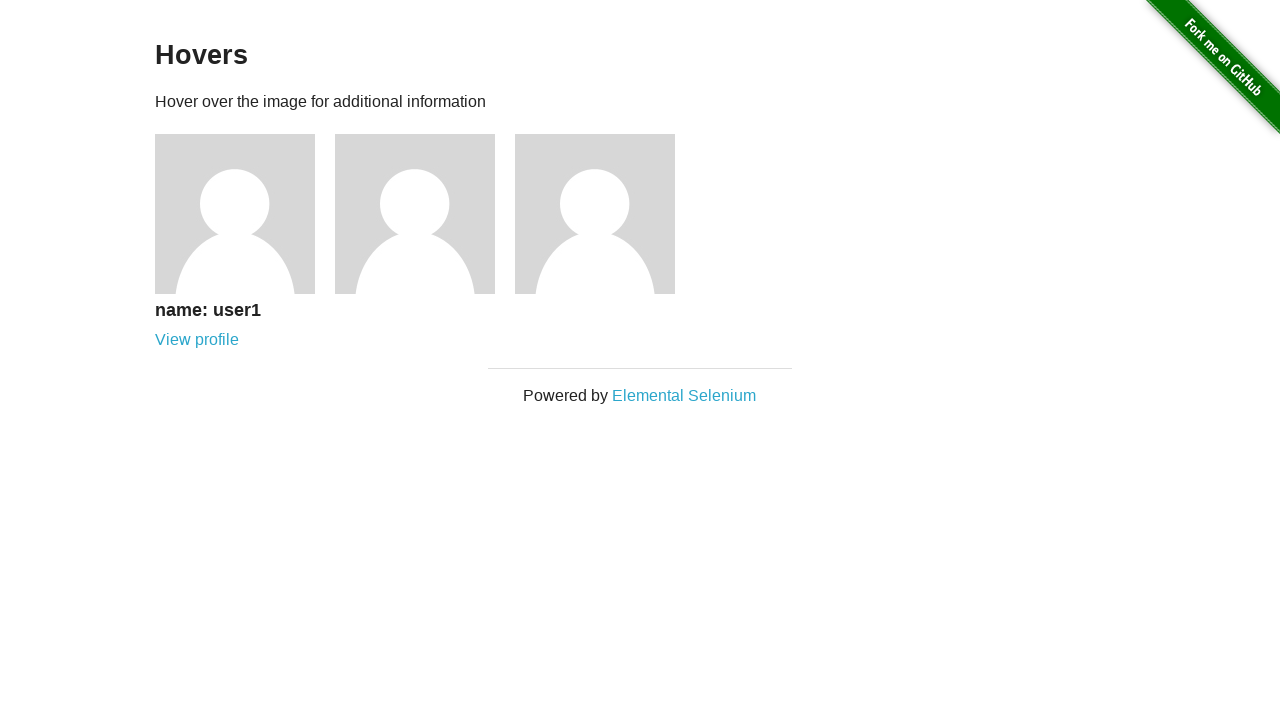

Caption became visible after hover
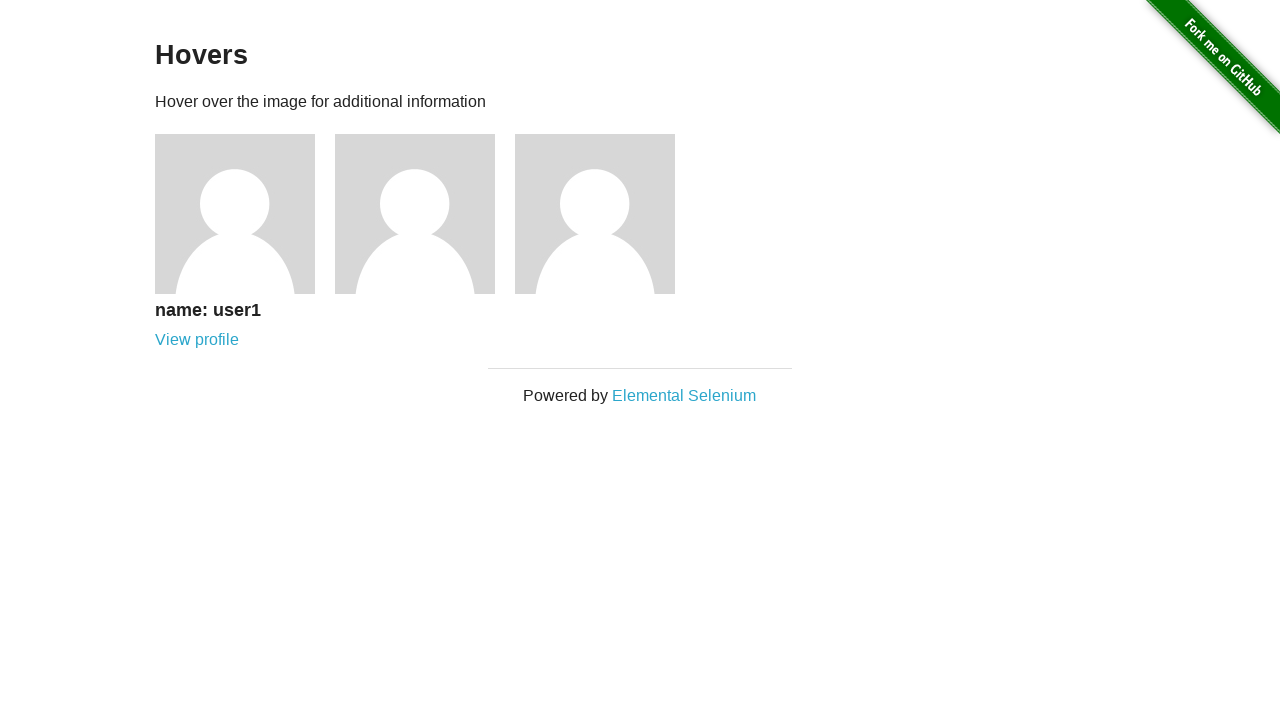

Verified that caption is visible
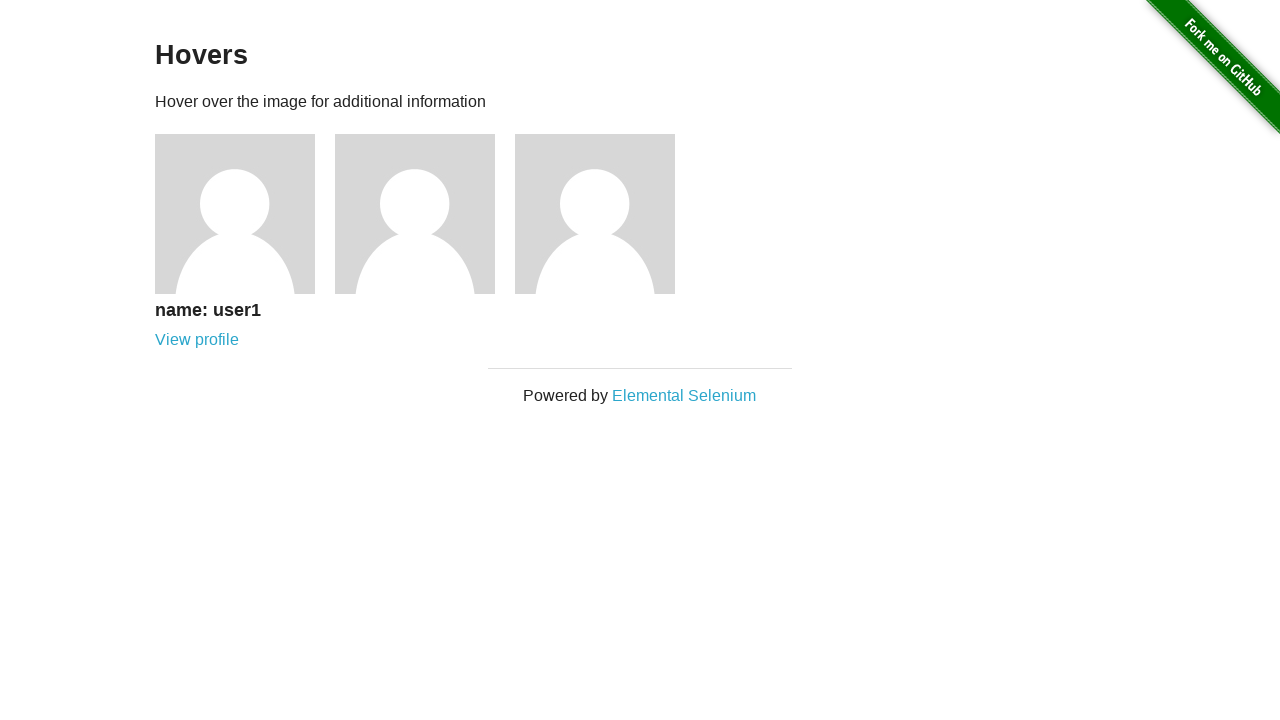

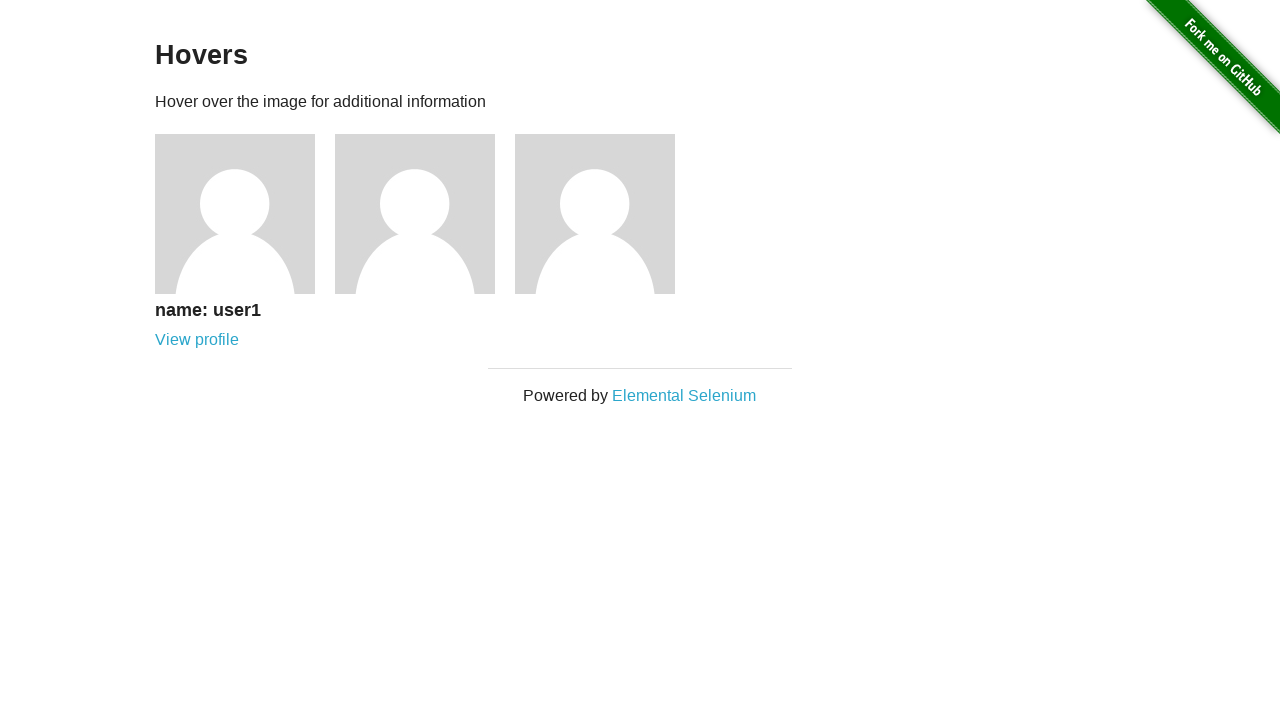